Tests Ajio website by searching for bags, applying filters for men's fashion bags, and verifying the displayed products

Starting URL: https://www.ajio.com/

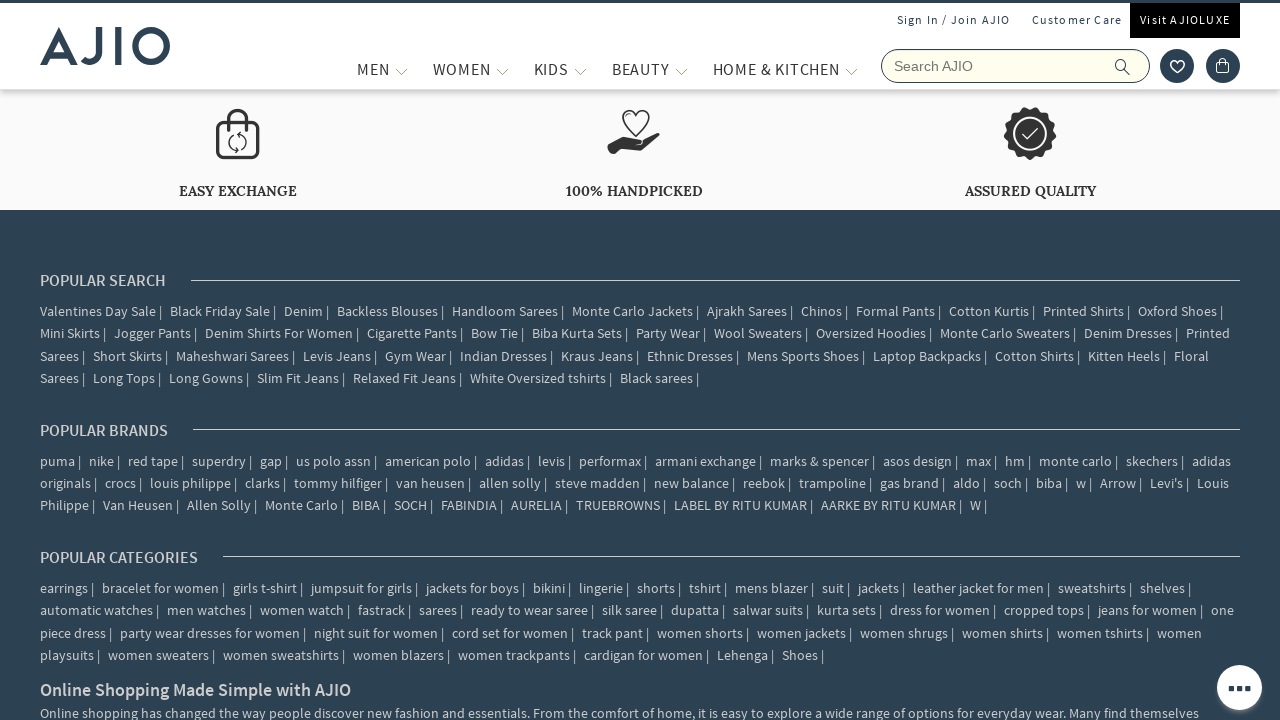

Filled search field with 'Bags' on //input[@placeholder='Search AJIO']
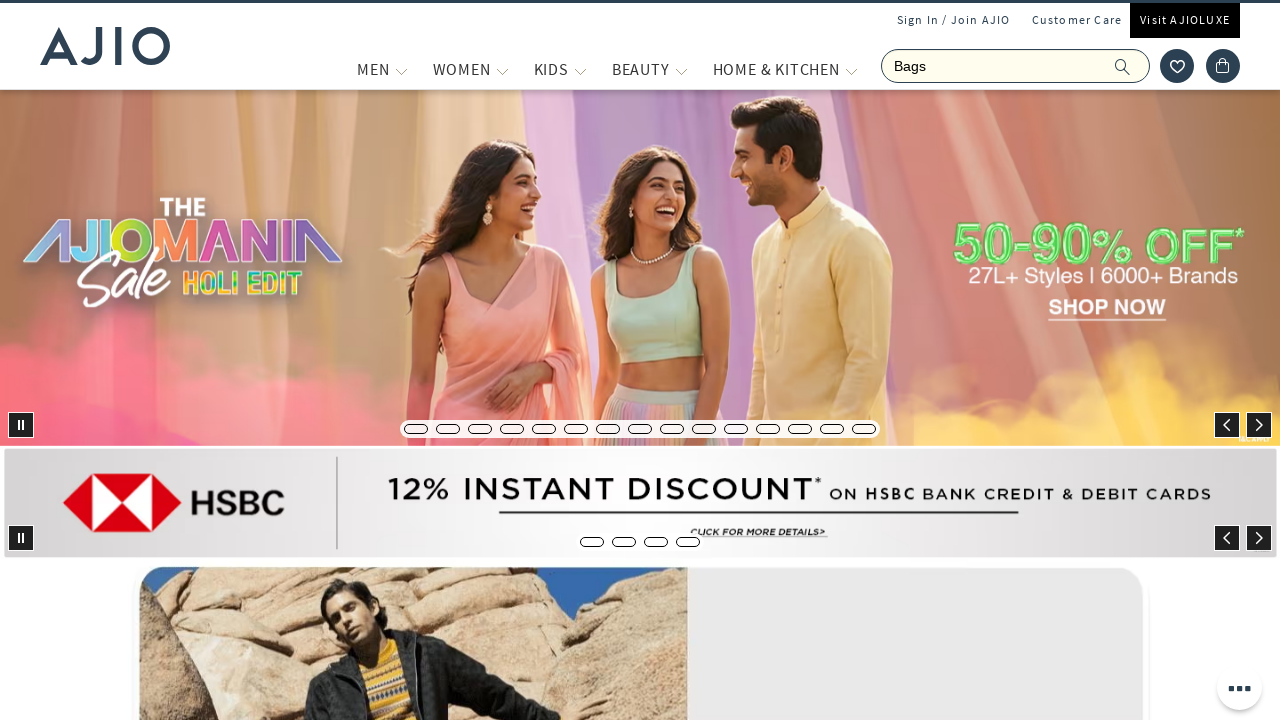

Pressed Enter to search for bags on //input[@placeholder='Search AJIO']
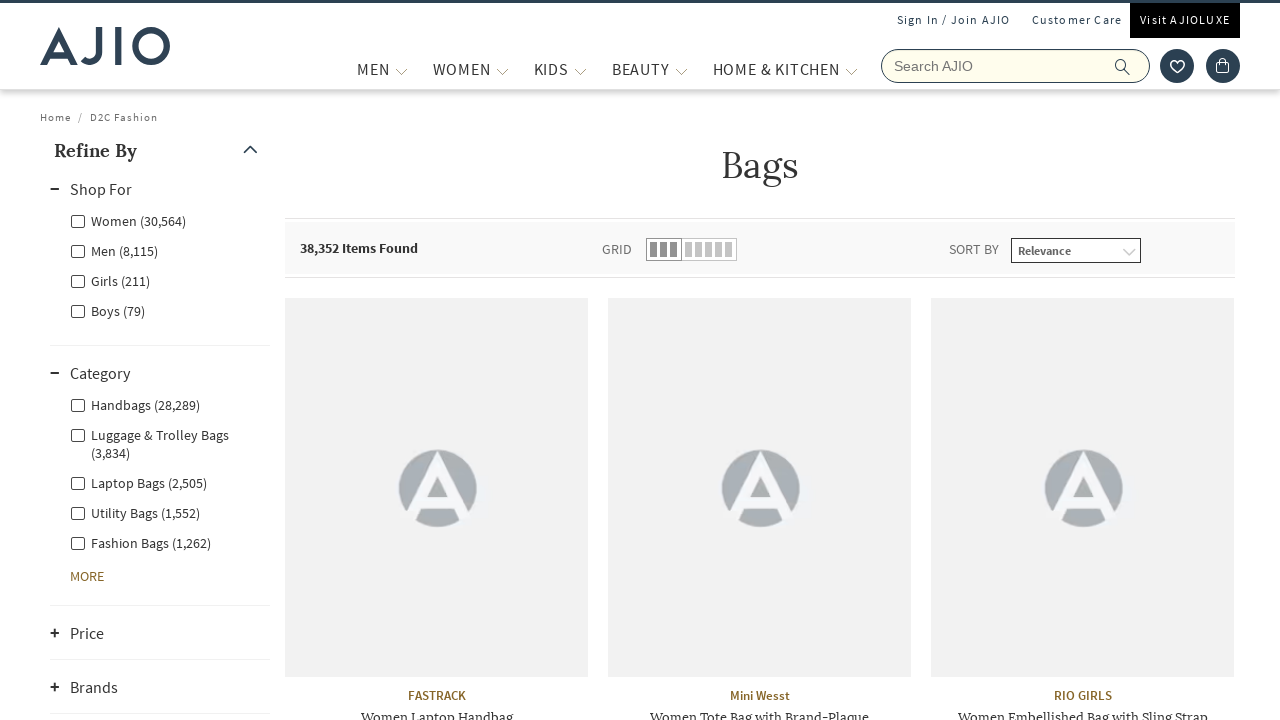

Men filter label loaded
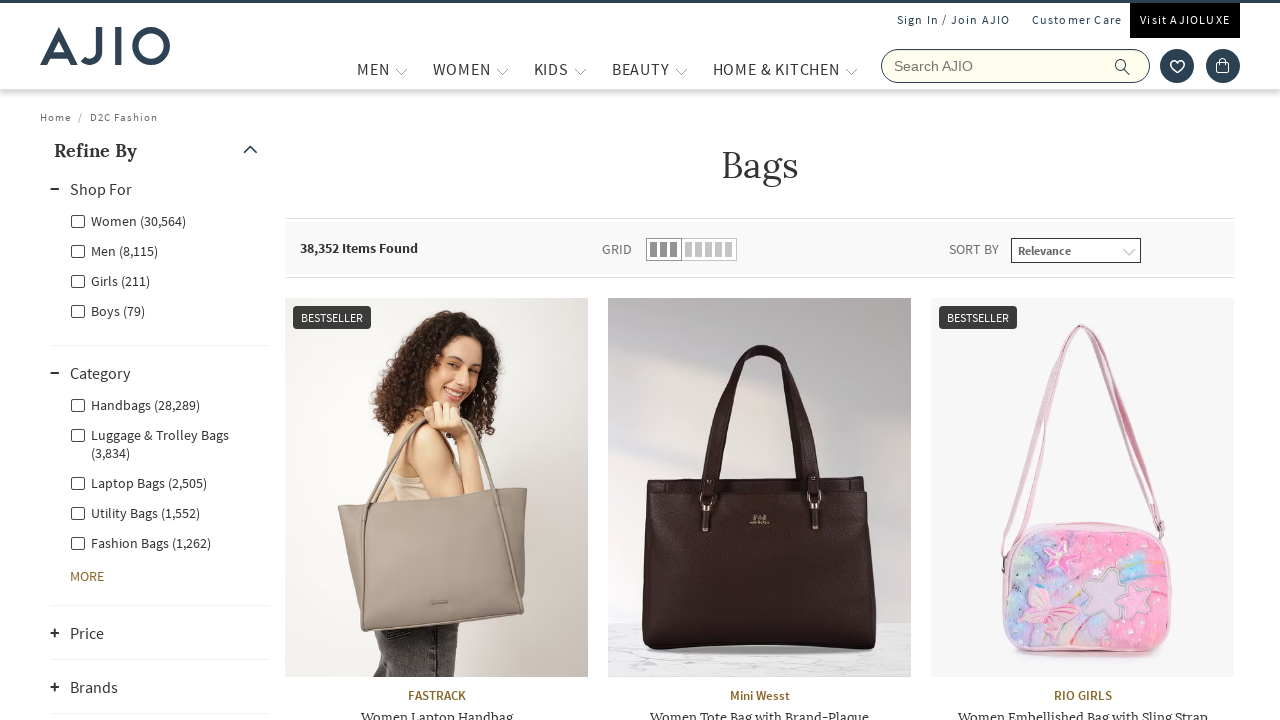

Clicked Men filter at (114, 250) on xpath=//label[@for='Men']
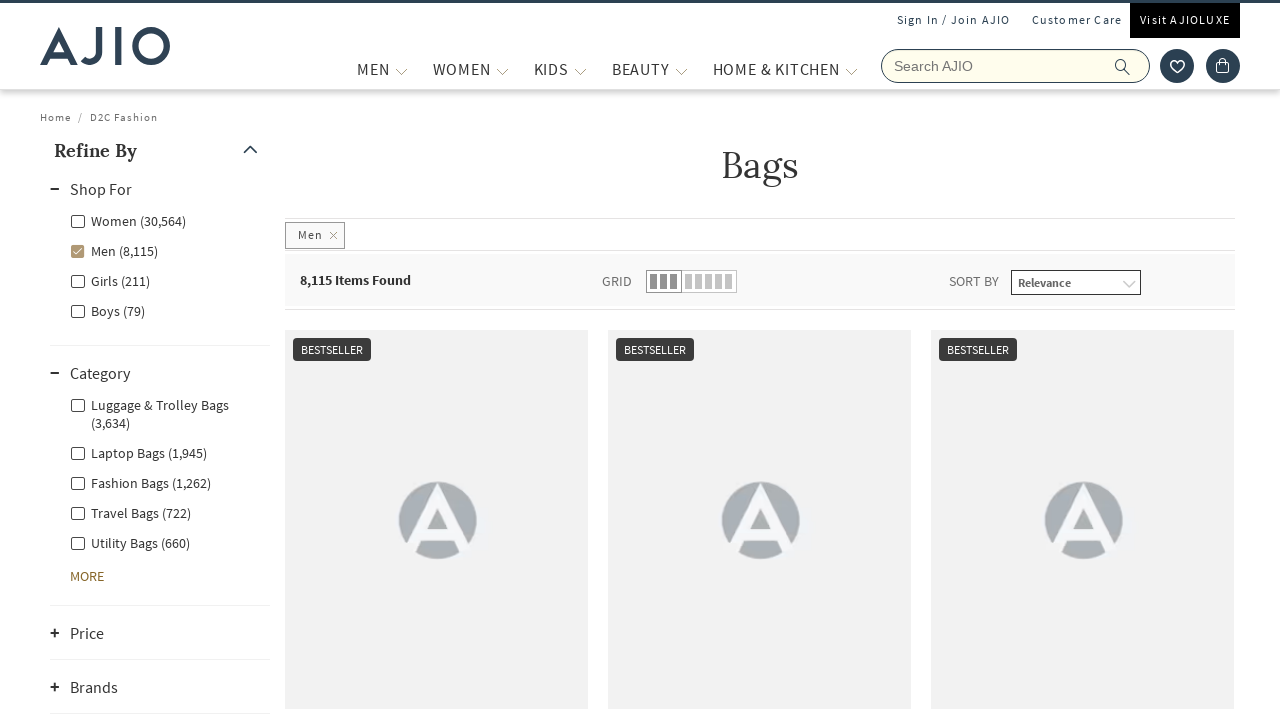

Waited 3 seconds for Men filter to apply
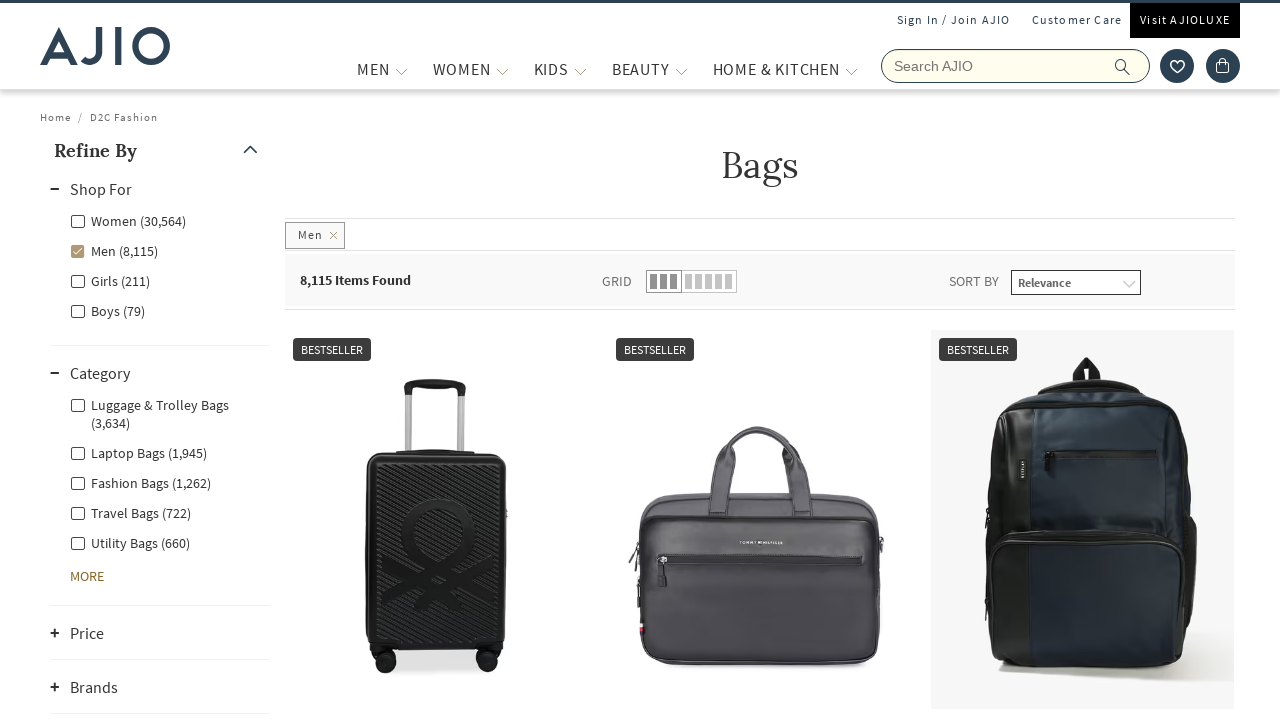

Clicked Men - Fashion Bags filter at (140, 482) on xpath=//label[@for='Men - Fashion Bags']
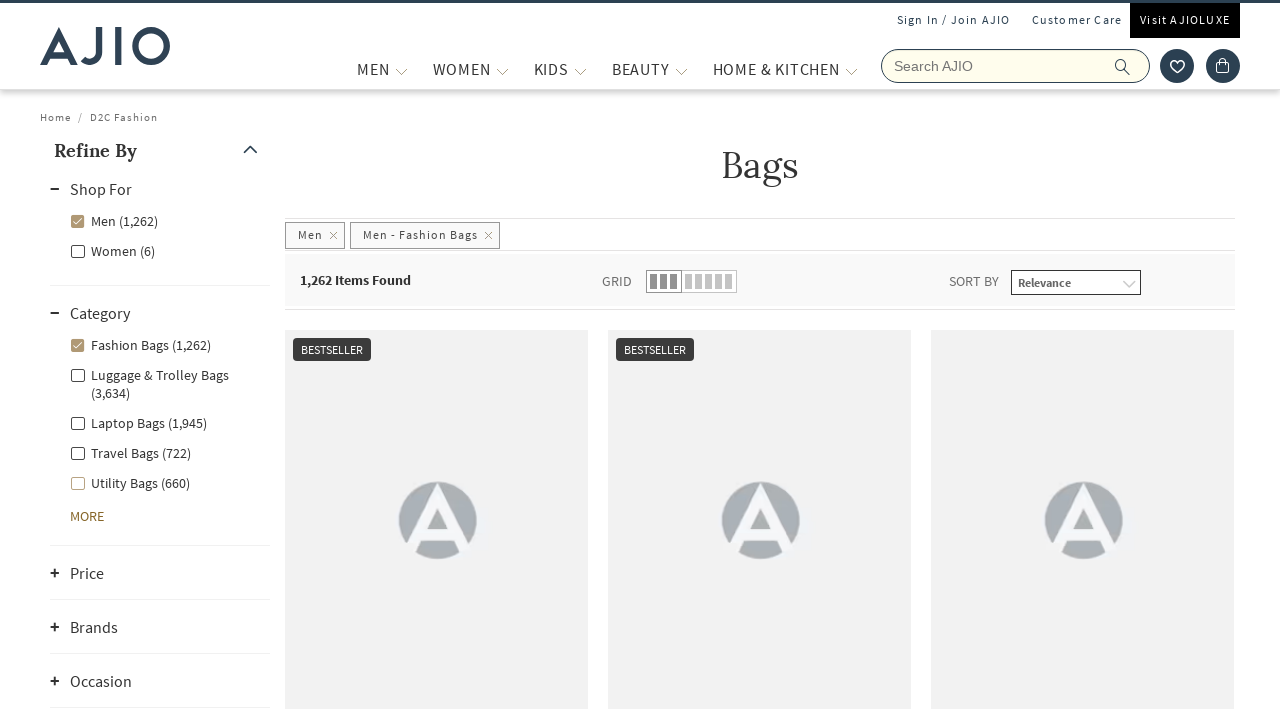

Product brands loaded
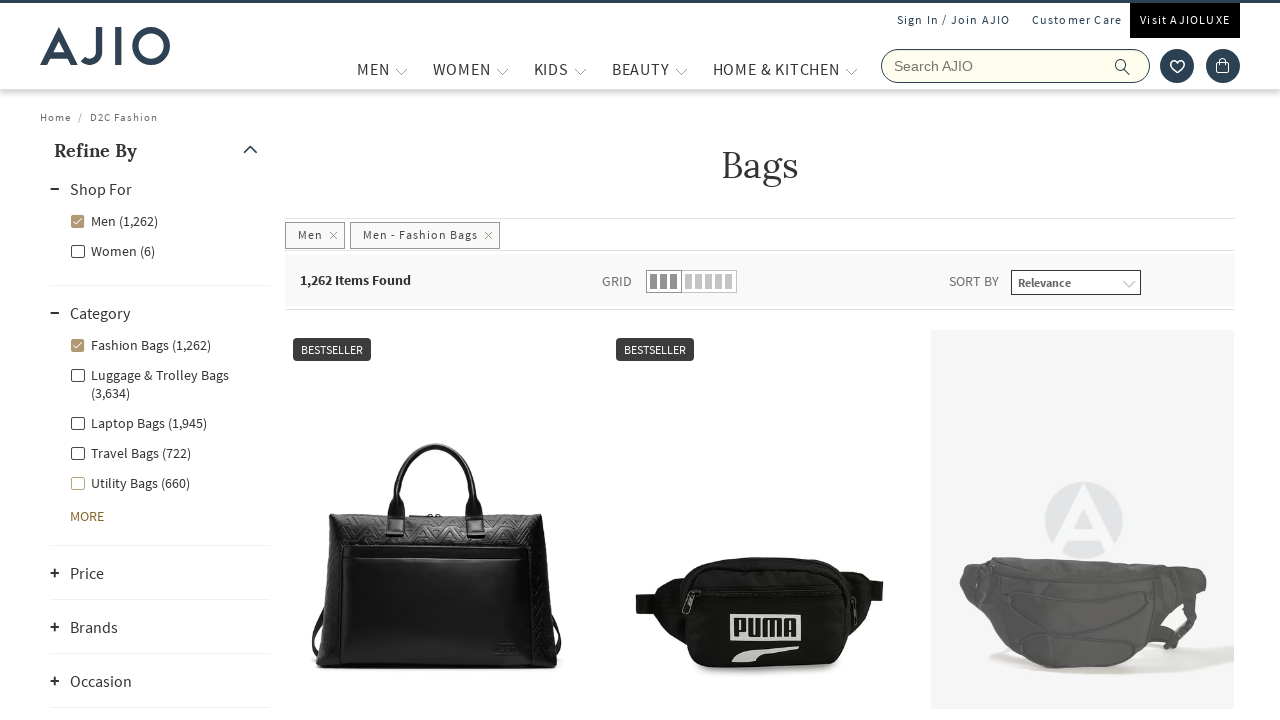

Retrieved all brand name elements
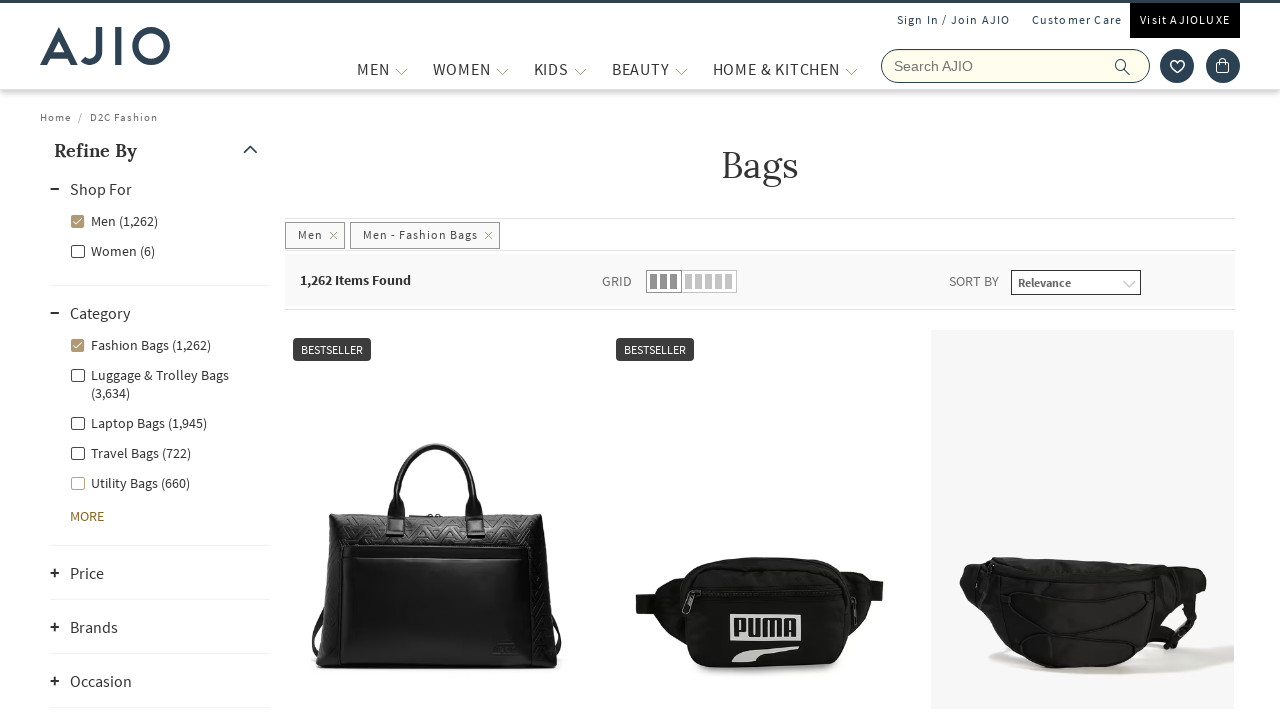

Retrieved all product name elements
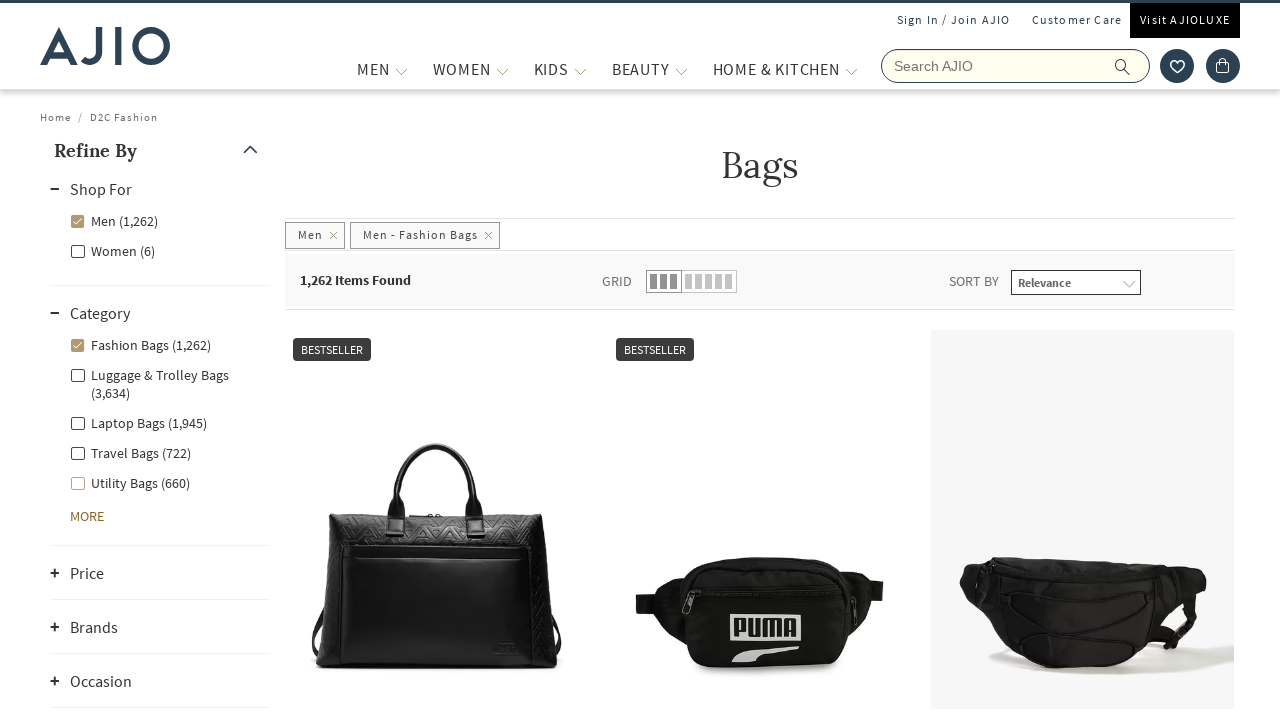

Verified that products have brand names
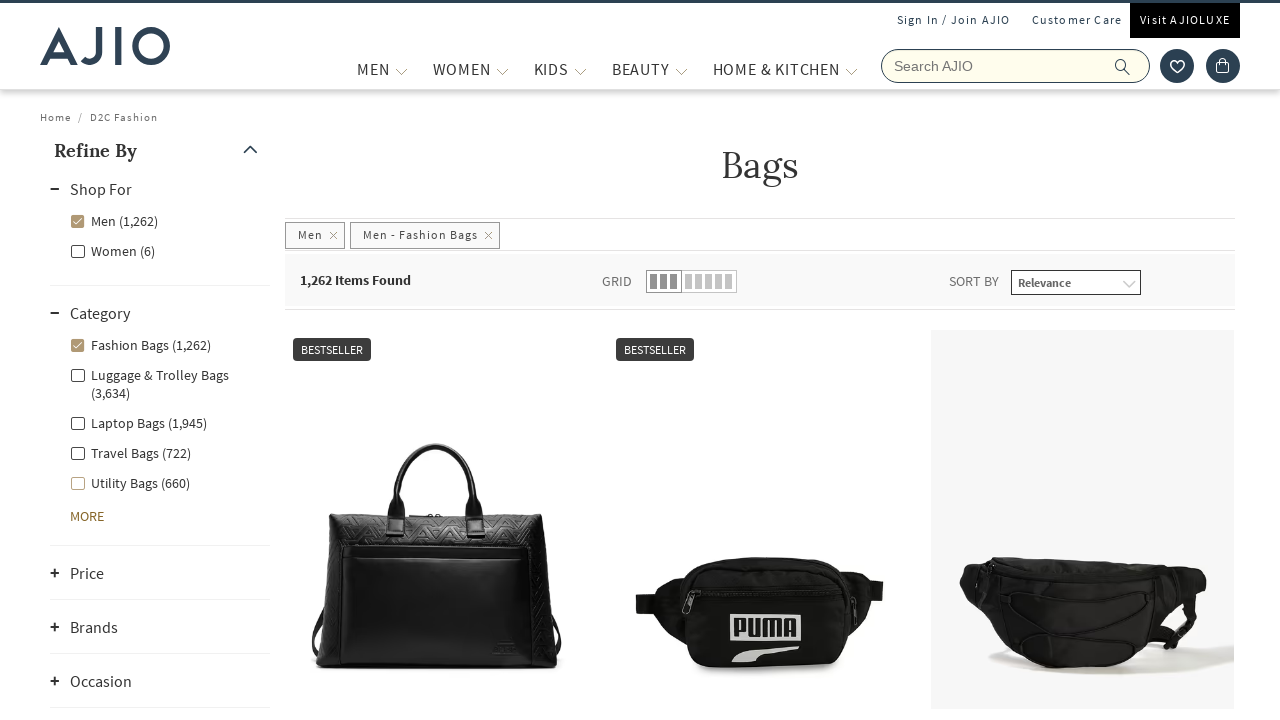

Verified that products have names
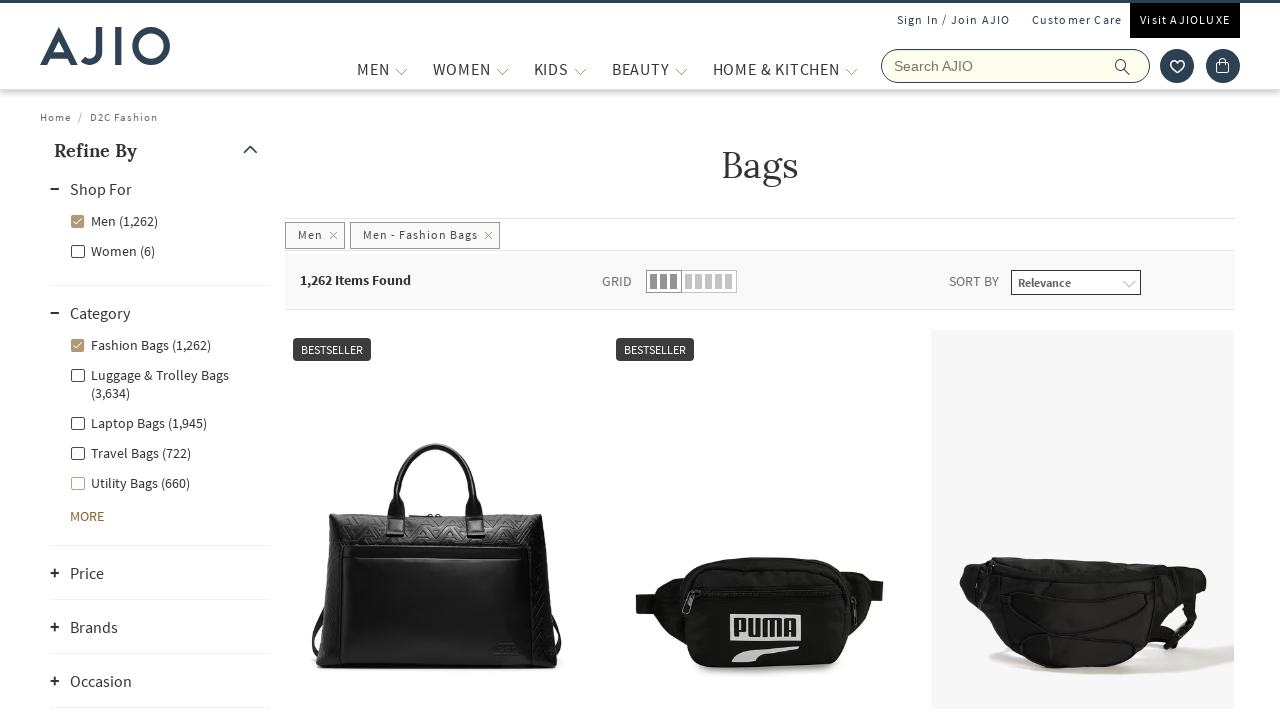

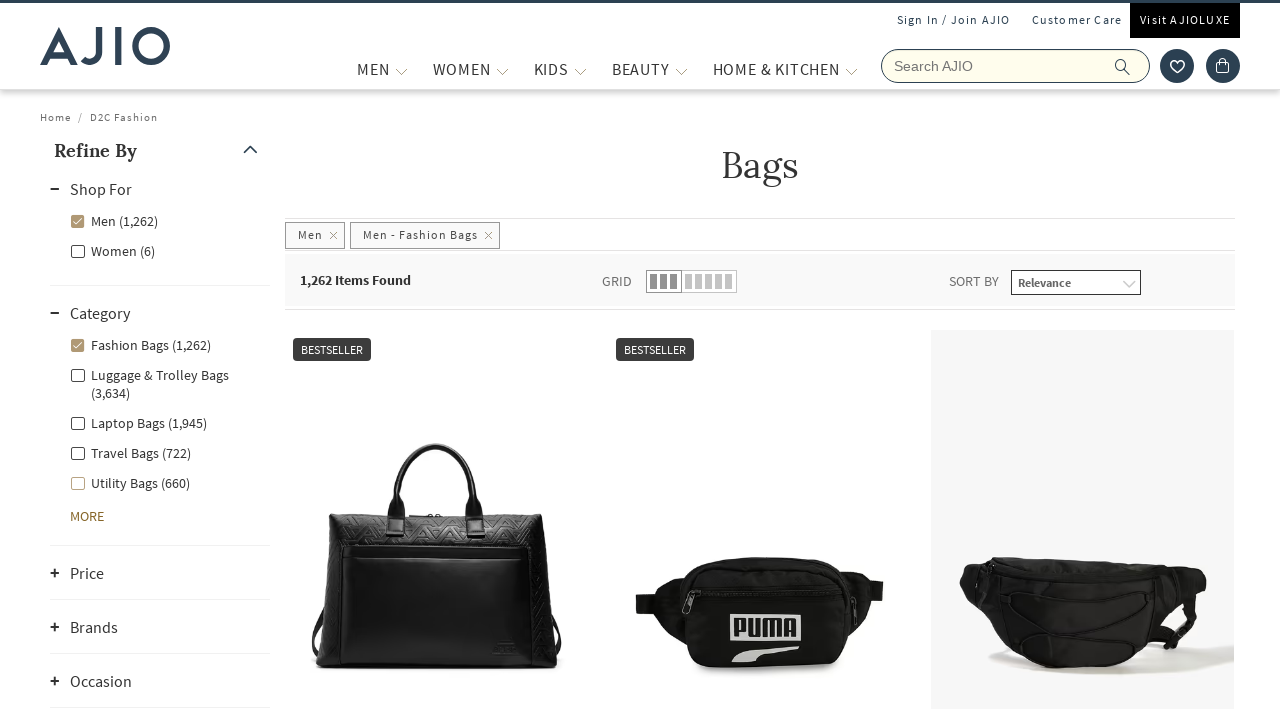